Opens the Meduza news website homepage and verifies it loads successfully.

Starting URL: https://meduza.io/

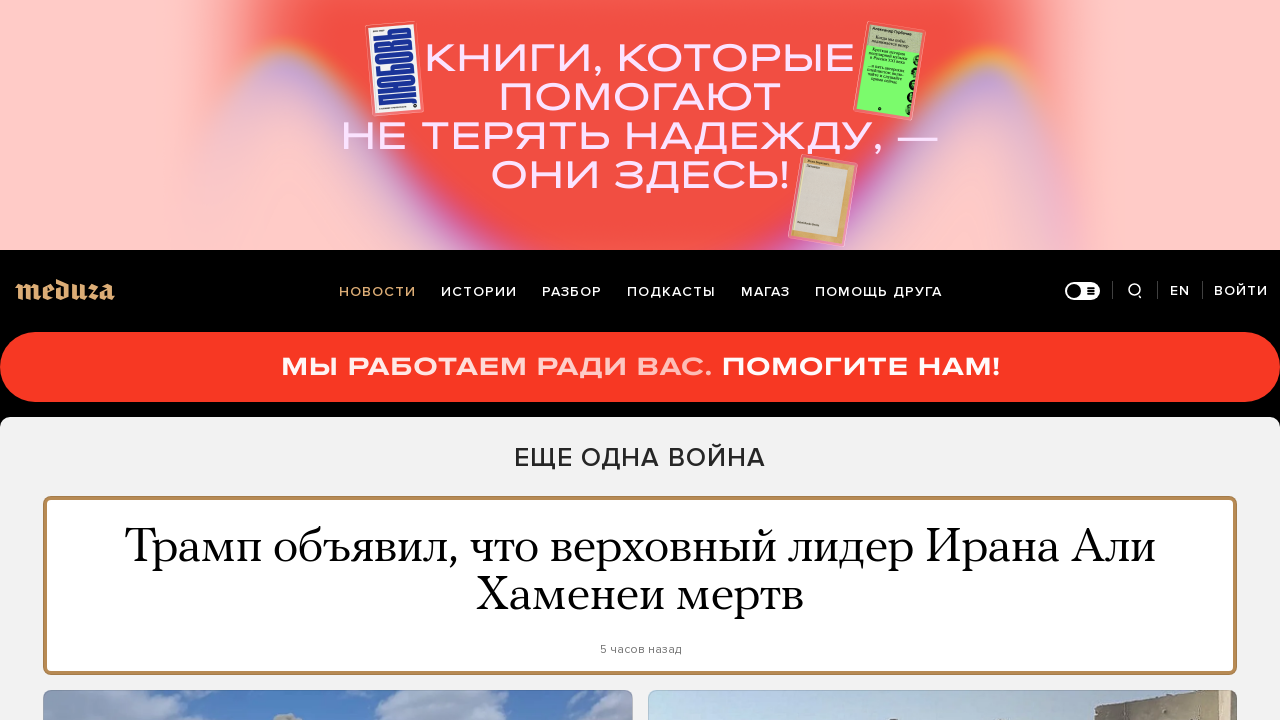

Navigated to Meduza homepage
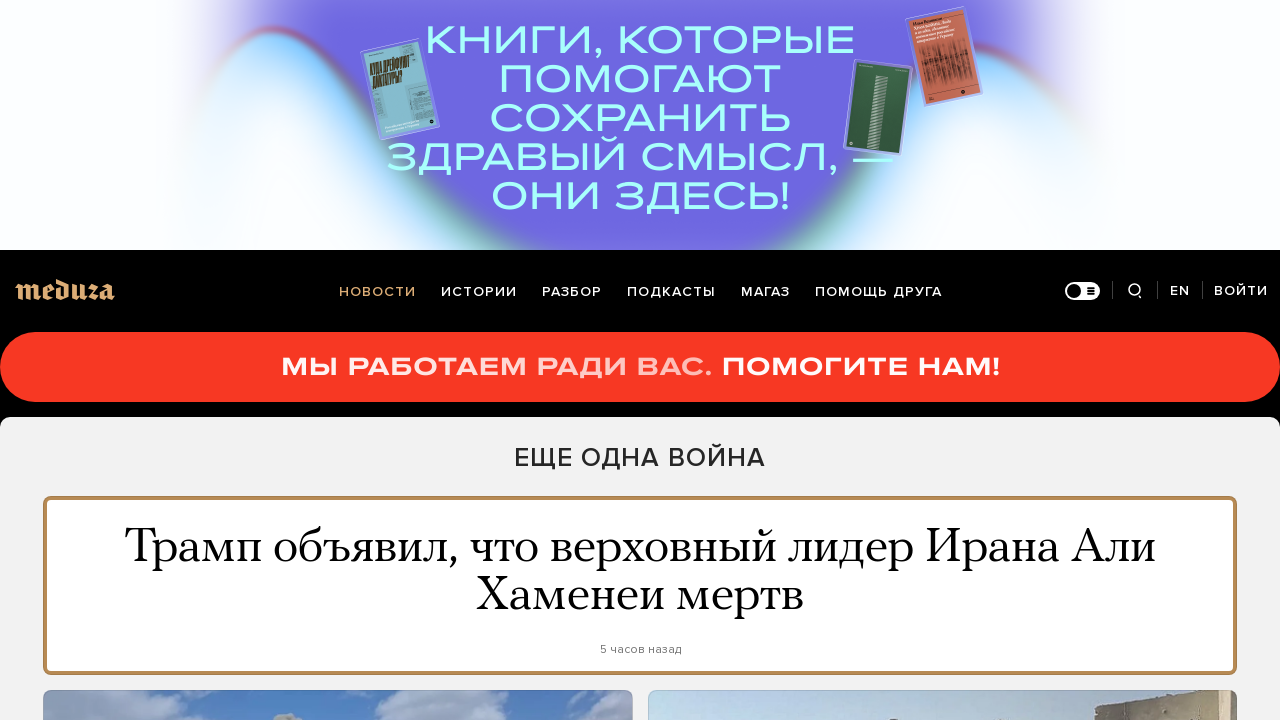

Page DOM content fully loaded
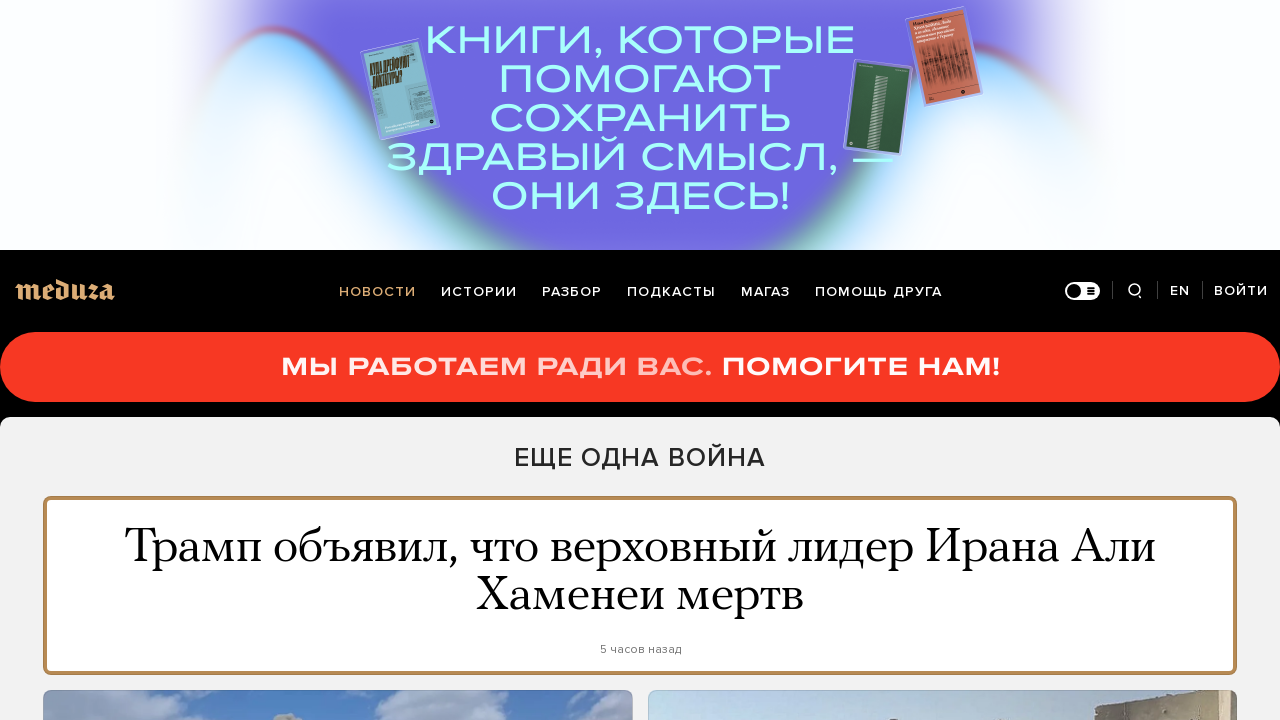

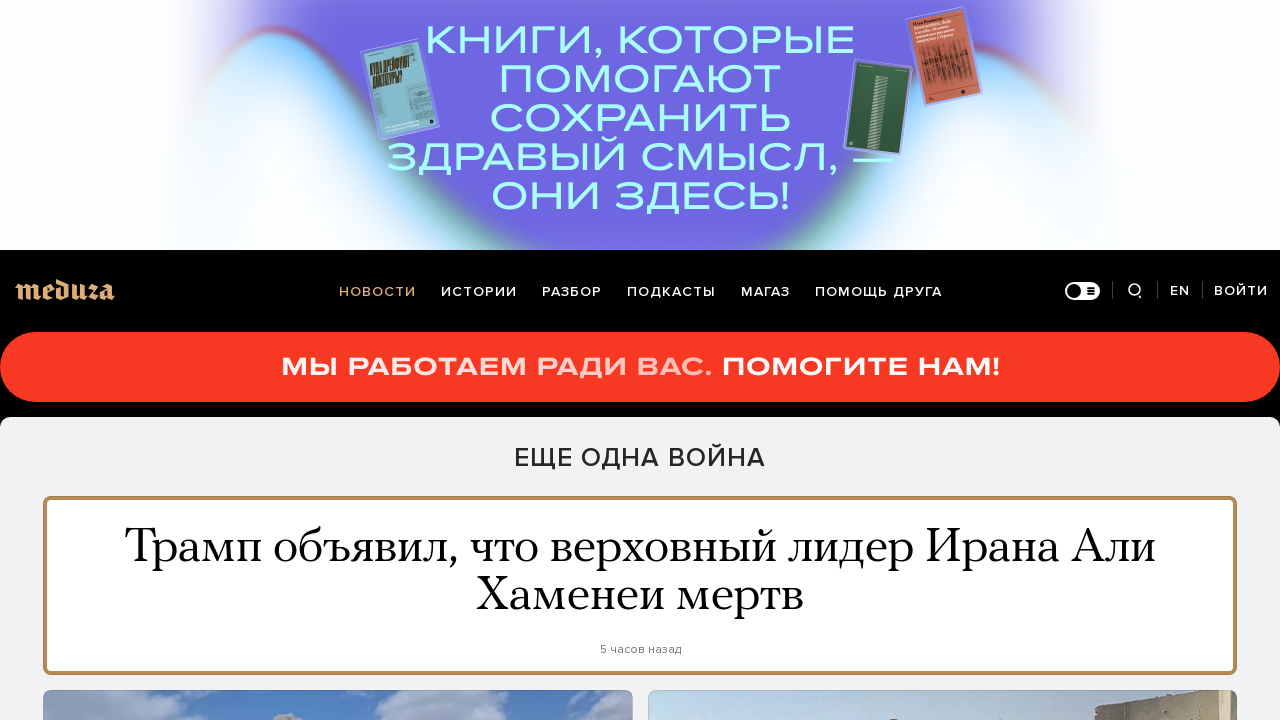